Tests custom radio and checkbox elements on a Google Form by selecting a radio option and multiple checkboxes

Starting URL: https://docs.google.com/forms/d/e/1FAIpQLSfiypnd69zhuDkjKgqvpID9kwO29UCzeCVrGGtbNPZXQok0jA/viewform

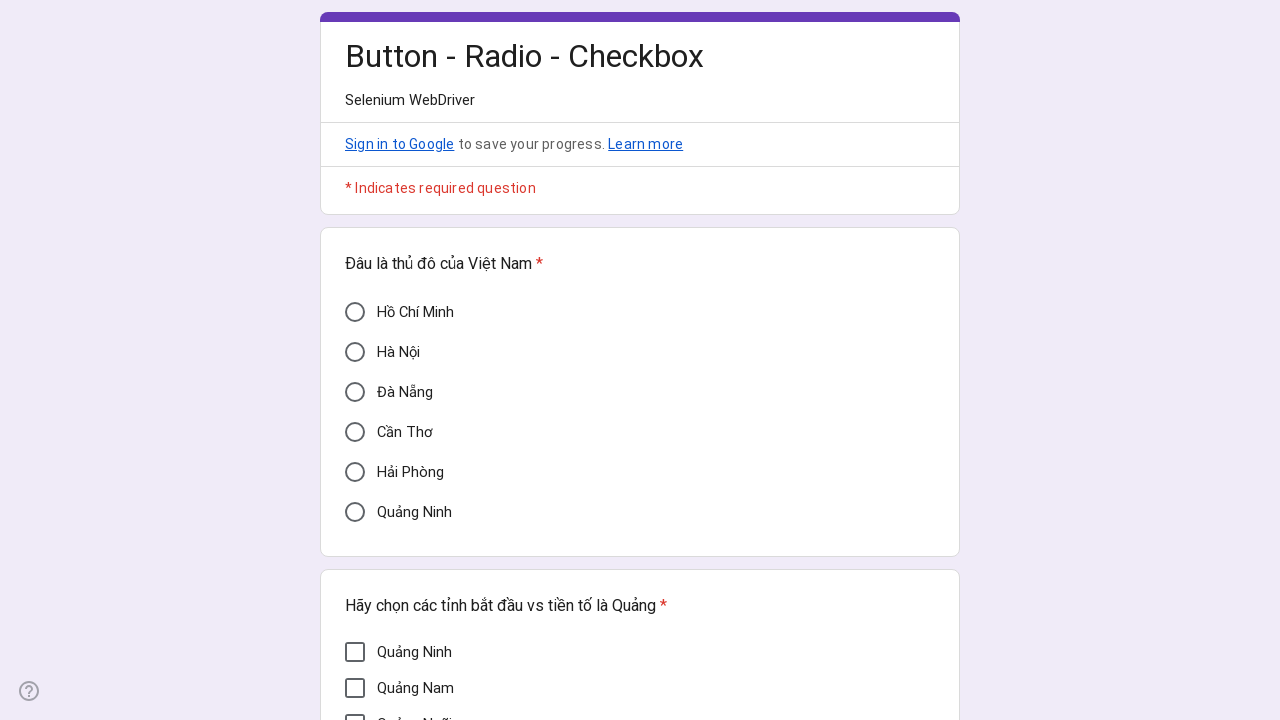

Verified Can Tho radio button is not selected
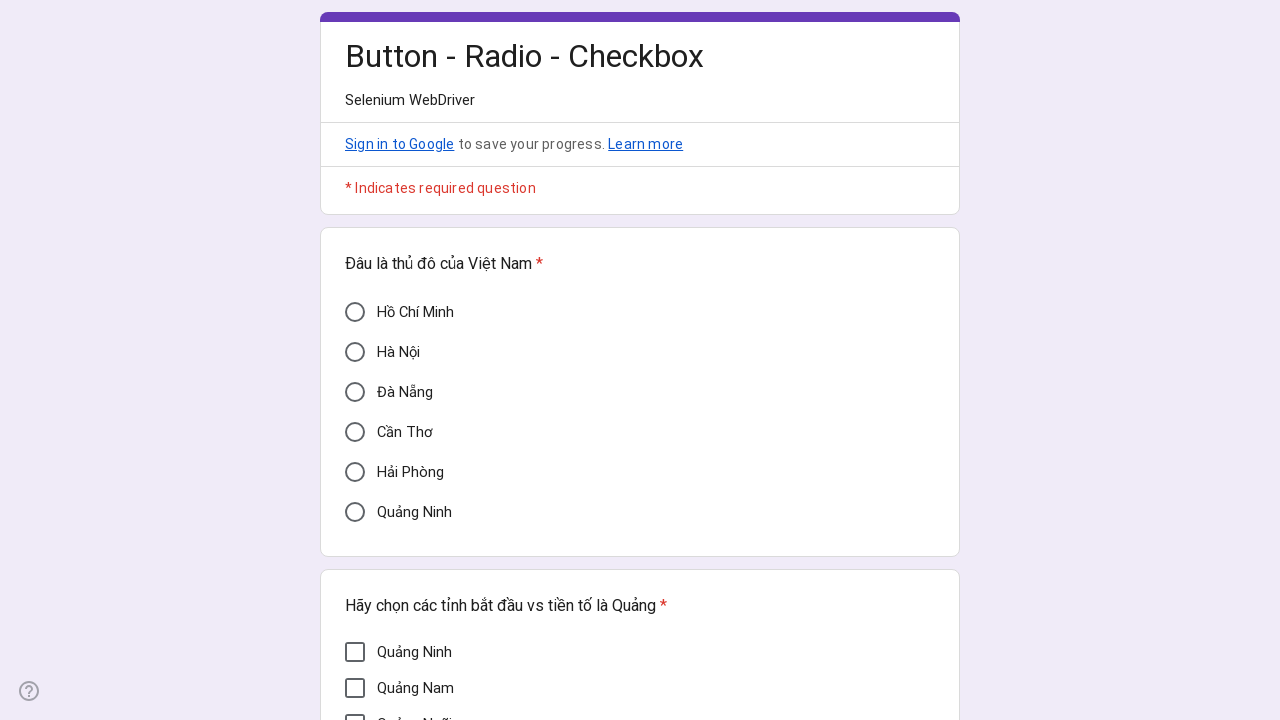

Clicked Can Tho radio button to select it at (355, 432) on div[data-value='Cần Thơ']
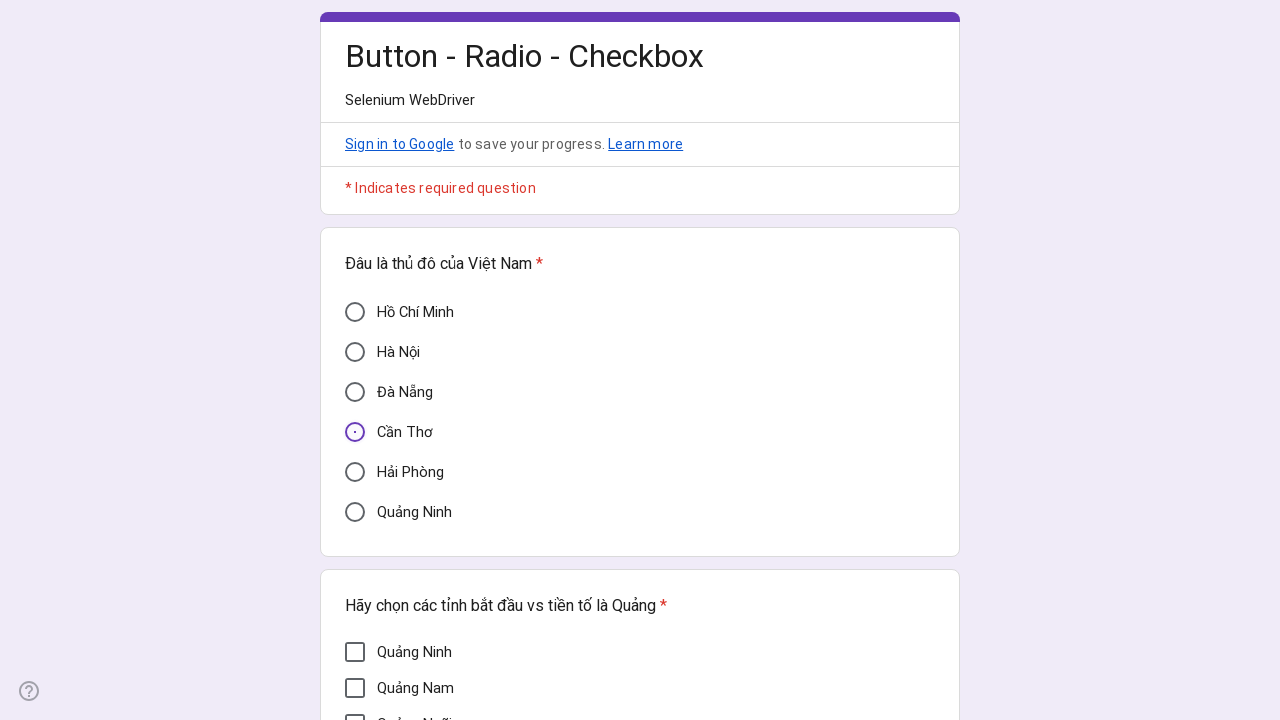

Verified Can Tho radio button is now selected
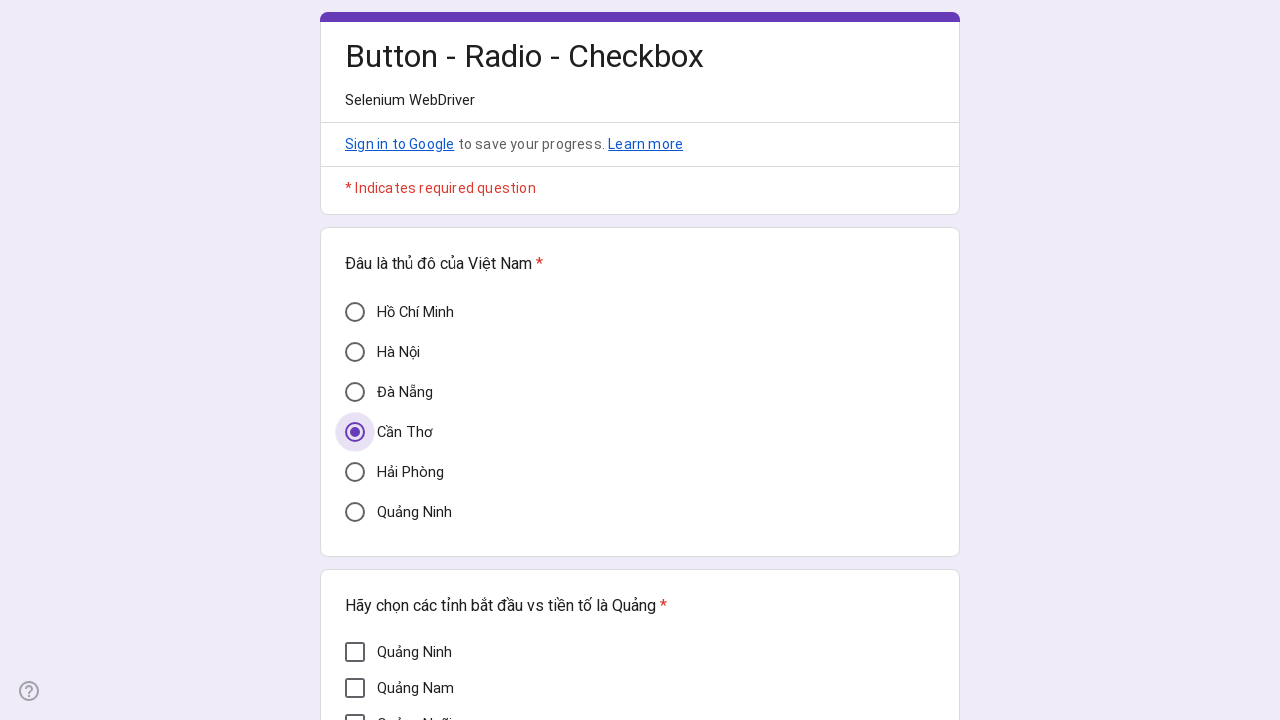

Located 5 checkboxes containing 'Quảng' in their value
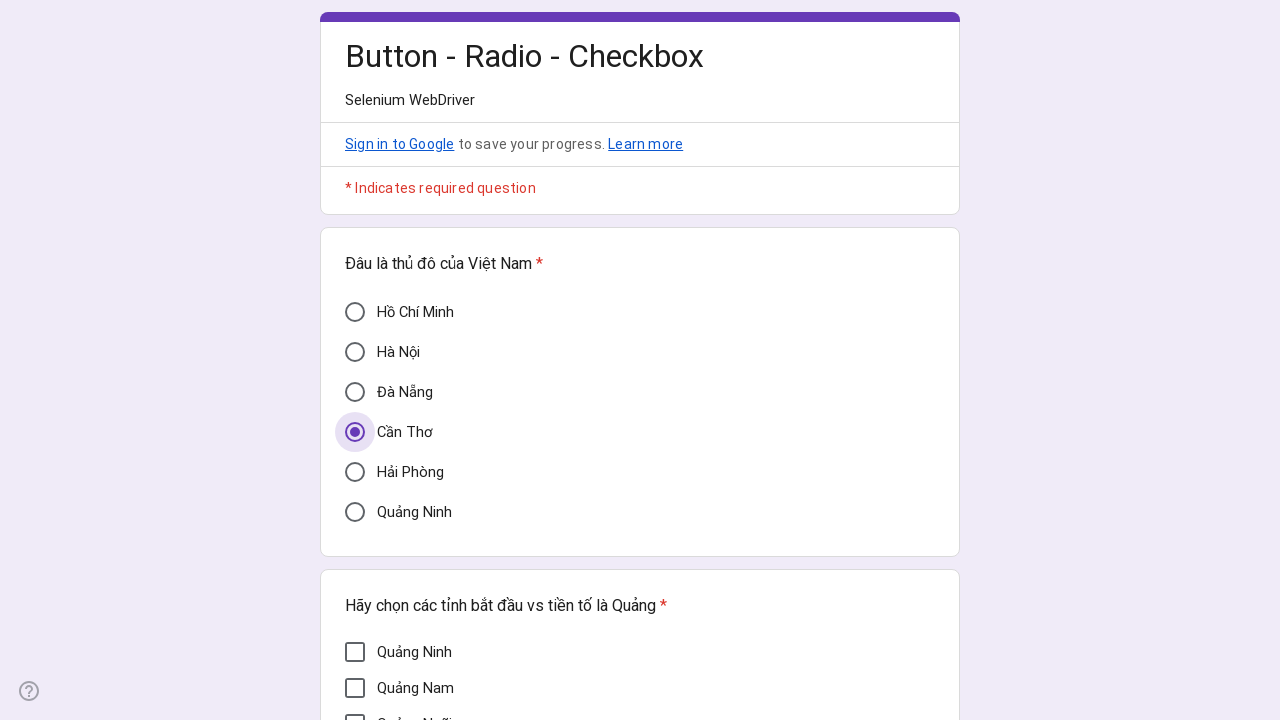

Clicked checkbox 1 of 5 at (355, 652) on xpath=//div[contains(@data-answer-value,'Quảng ')] >> nth=0
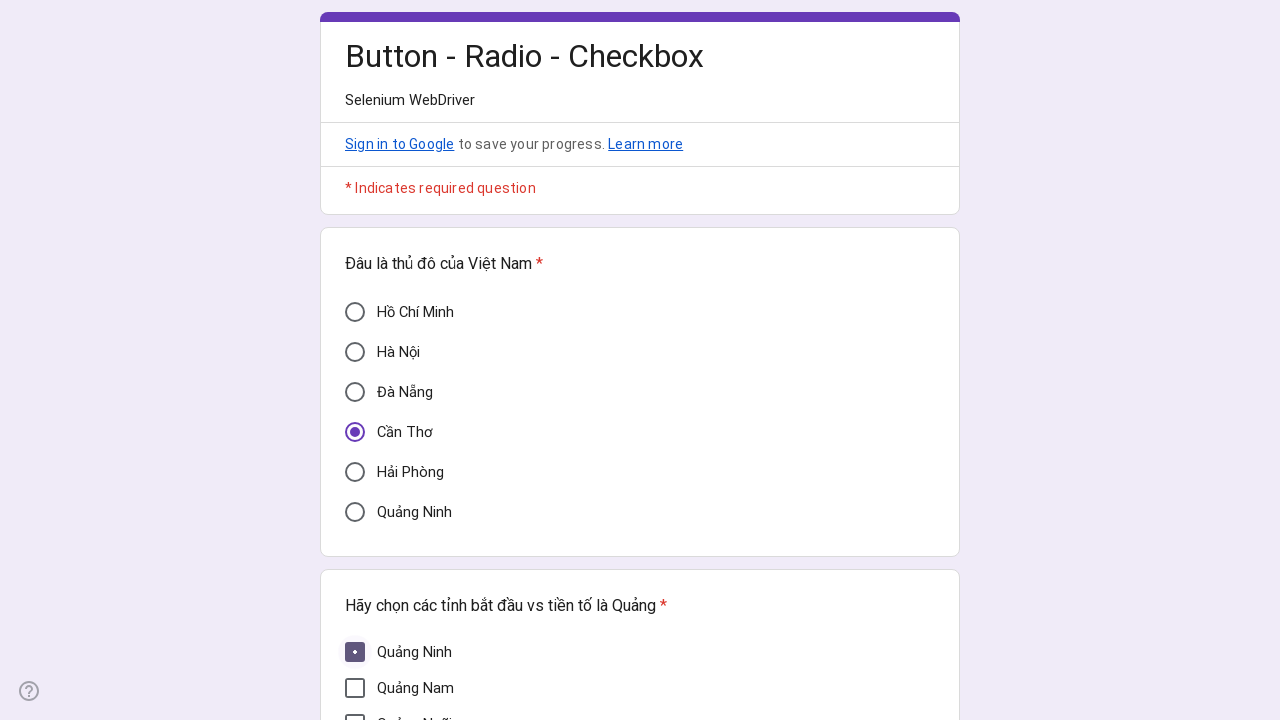

Clicked checkbox 2 of 5 at (355, 688) on xpath=//div[contains(@data-answer-value,'Quảng ')] >> nth=1
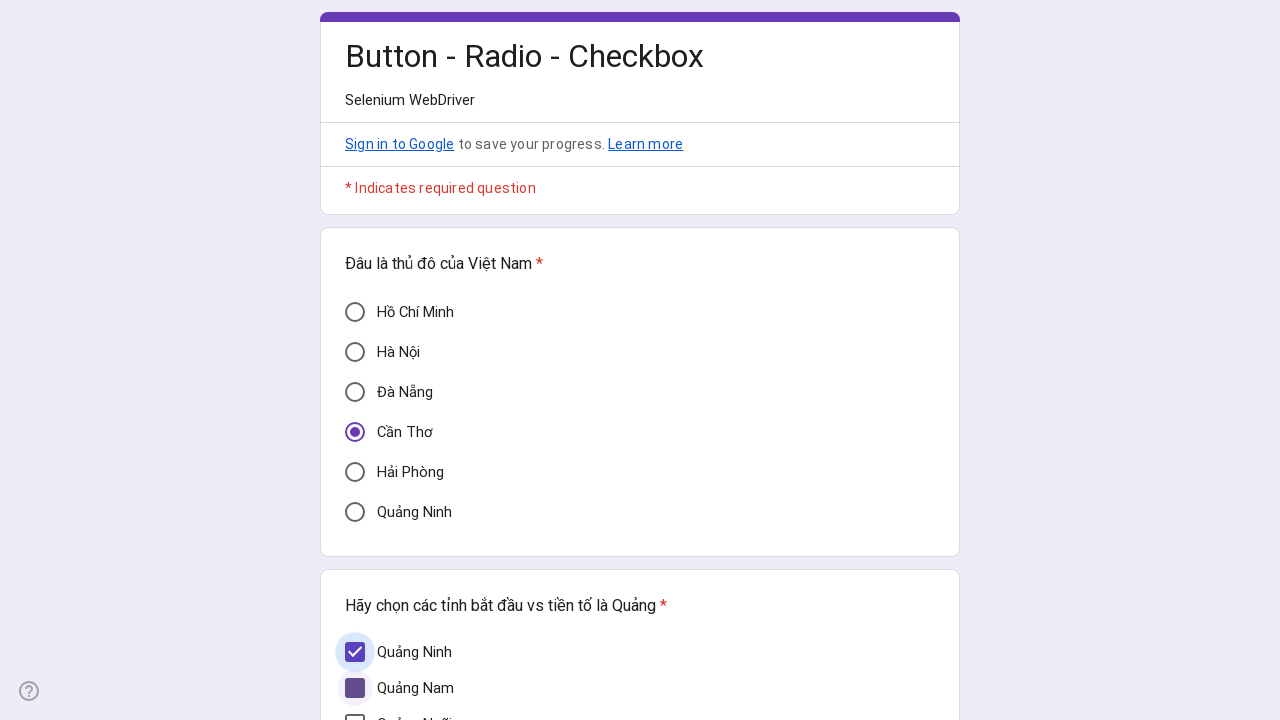

Clicked checkbox 3 of 5 at (355, 710) on xpath=//div[contains(@data-answer-value,'Quảng ')] >> nth=2
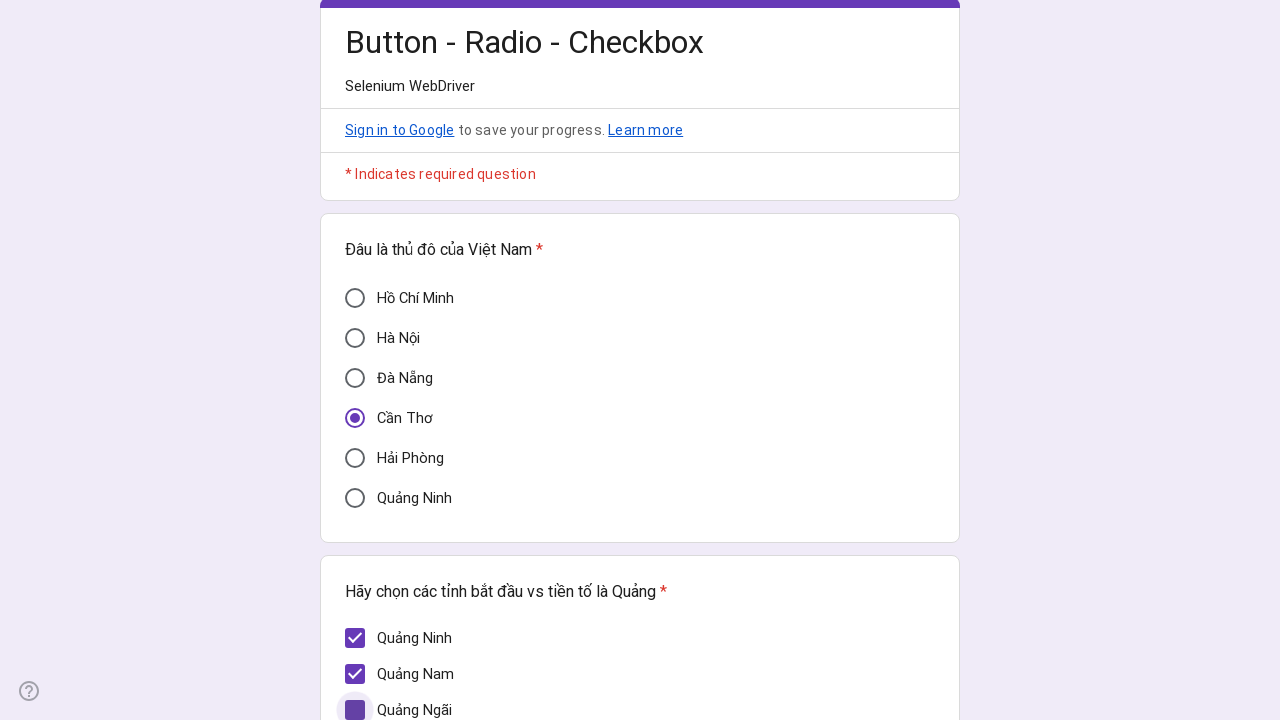

Clicked checkbox 4 of 5 at (355, 411) on xpath=//div[contains(@data-answer-value,'Quảng ')] >> nth=3
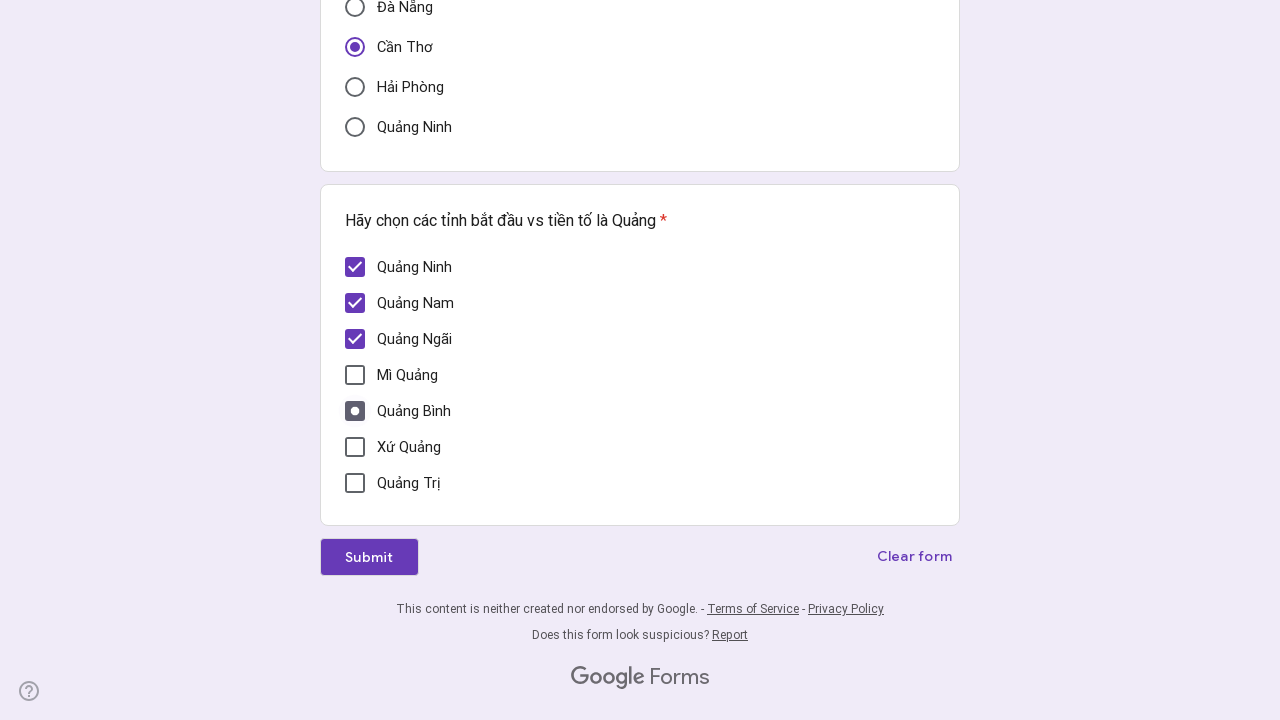

Clicked checkbox 5 of 5 at (355, 483) on xpath=//div[contains(@data-answer-value,'Quảng ')] >> nth=4
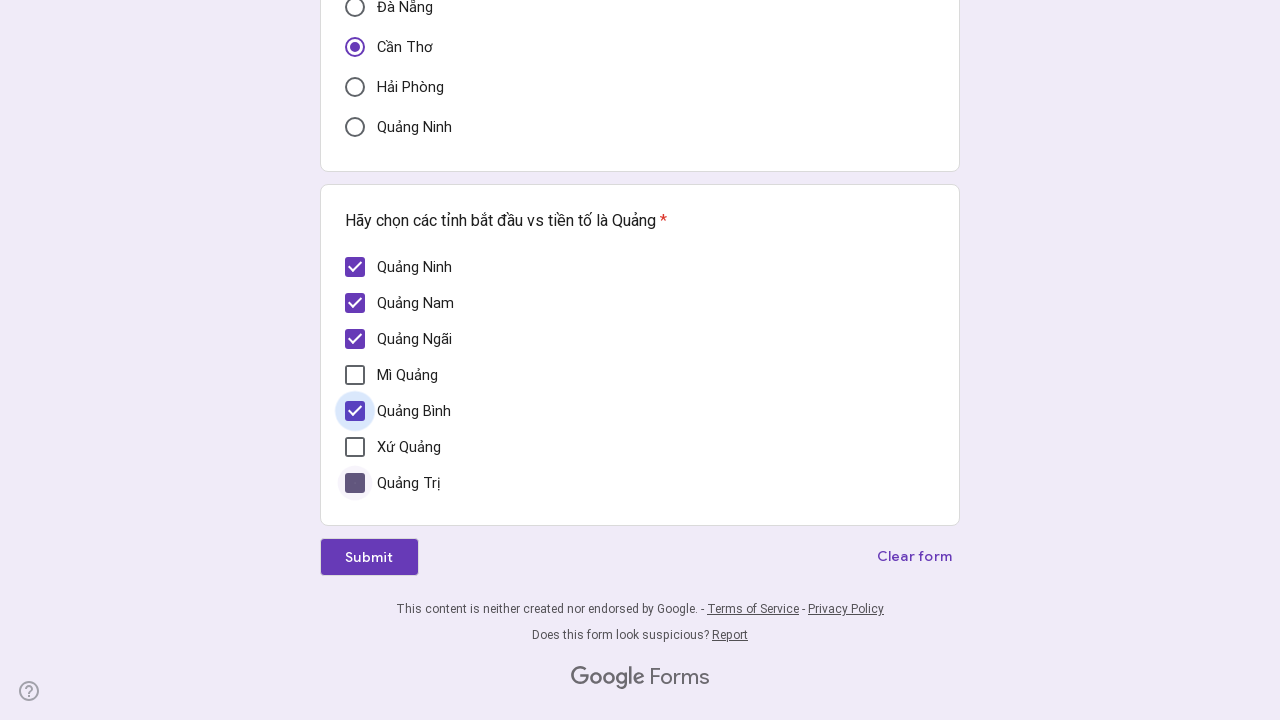

Verified checkbox 1 of 5 is selected
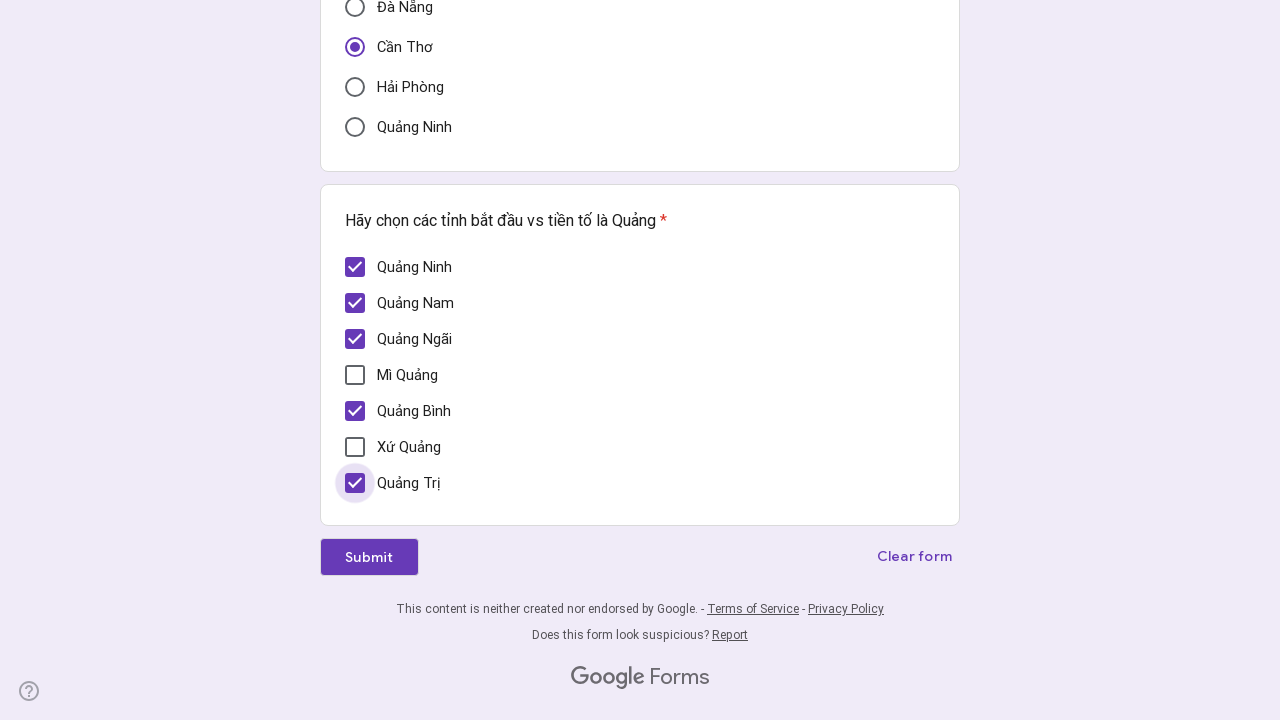

Verified checkbox 2 of 5 is selected
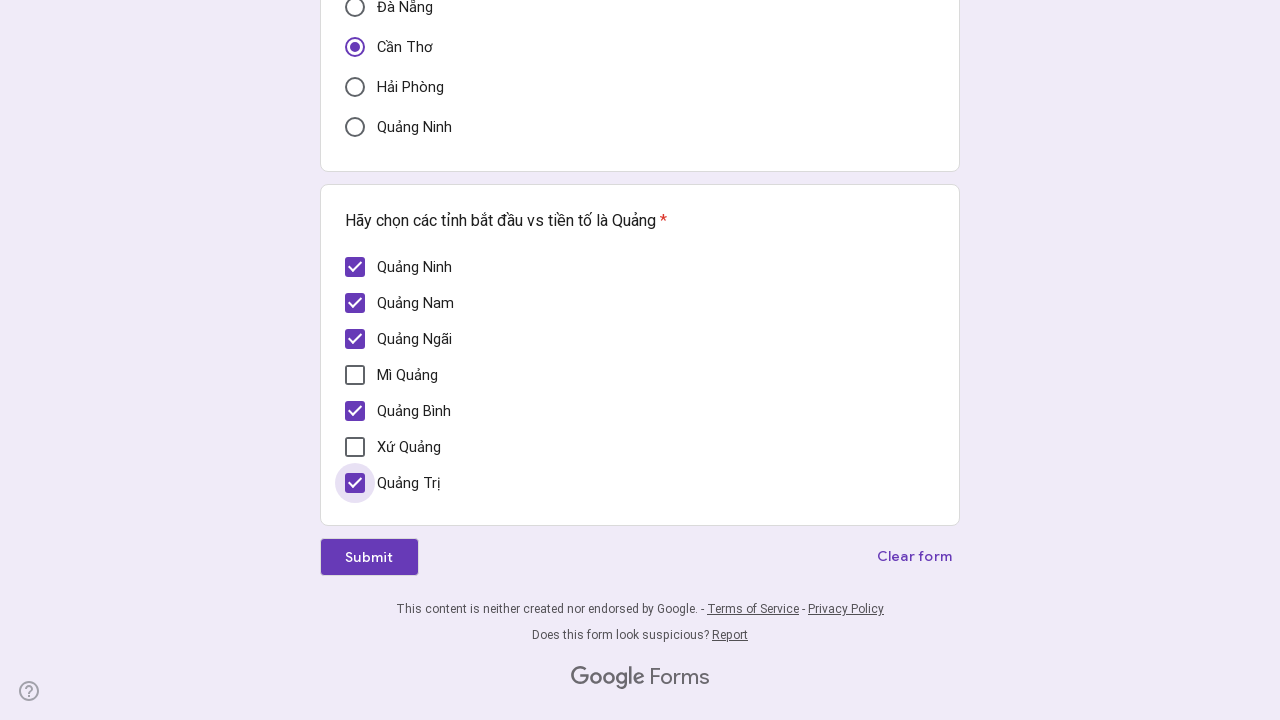

Verified checkbox 3 of 5 is selected
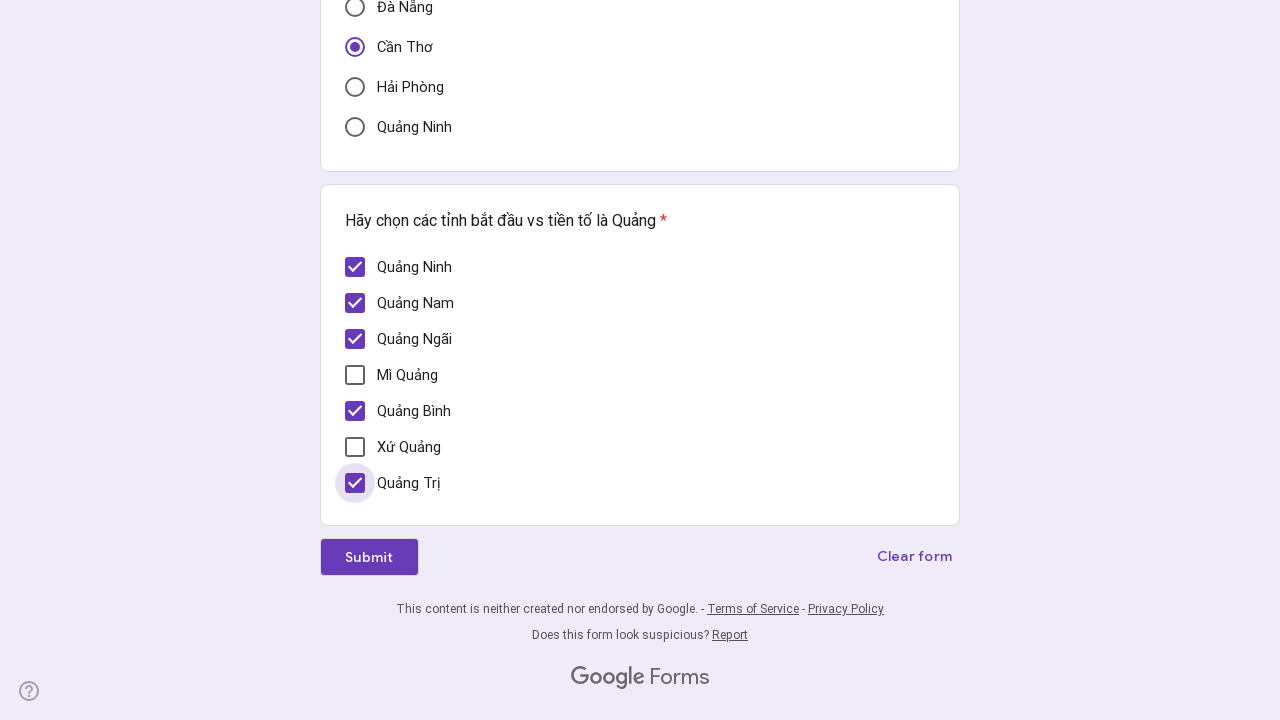

Verified checkbox 4 of 5 is selected
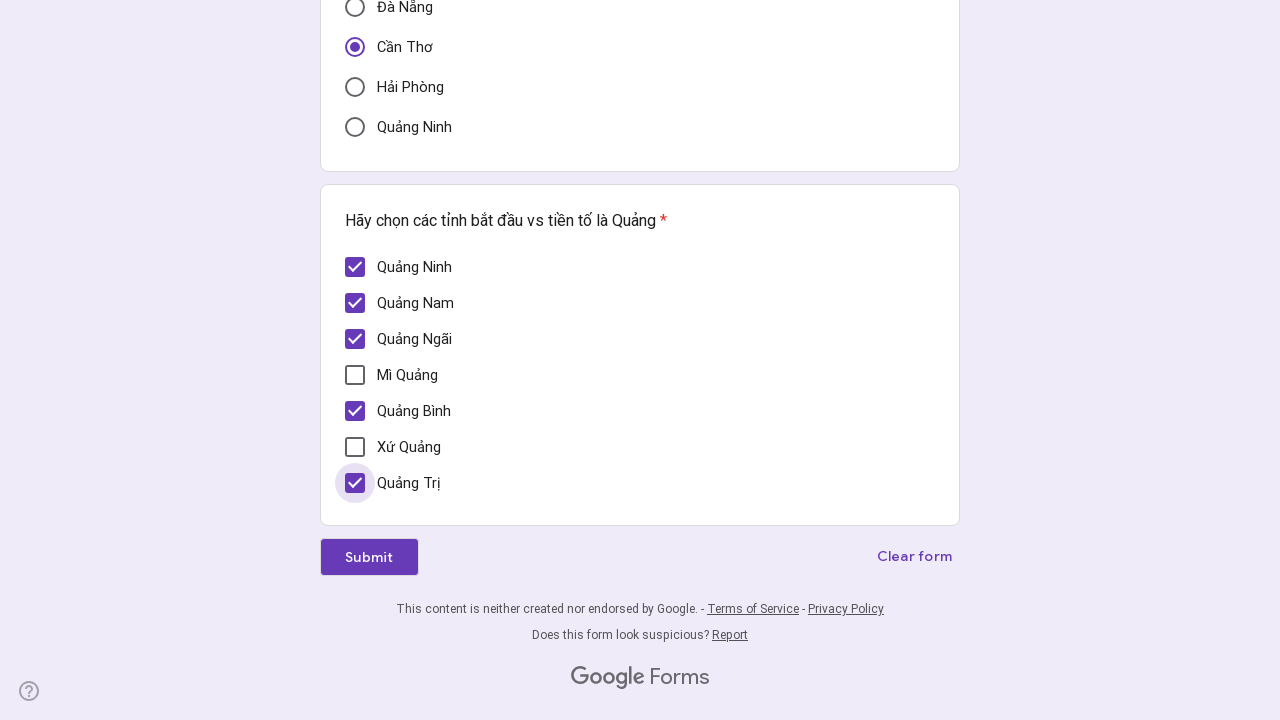

Verified checkbox 5 of 5 is selected
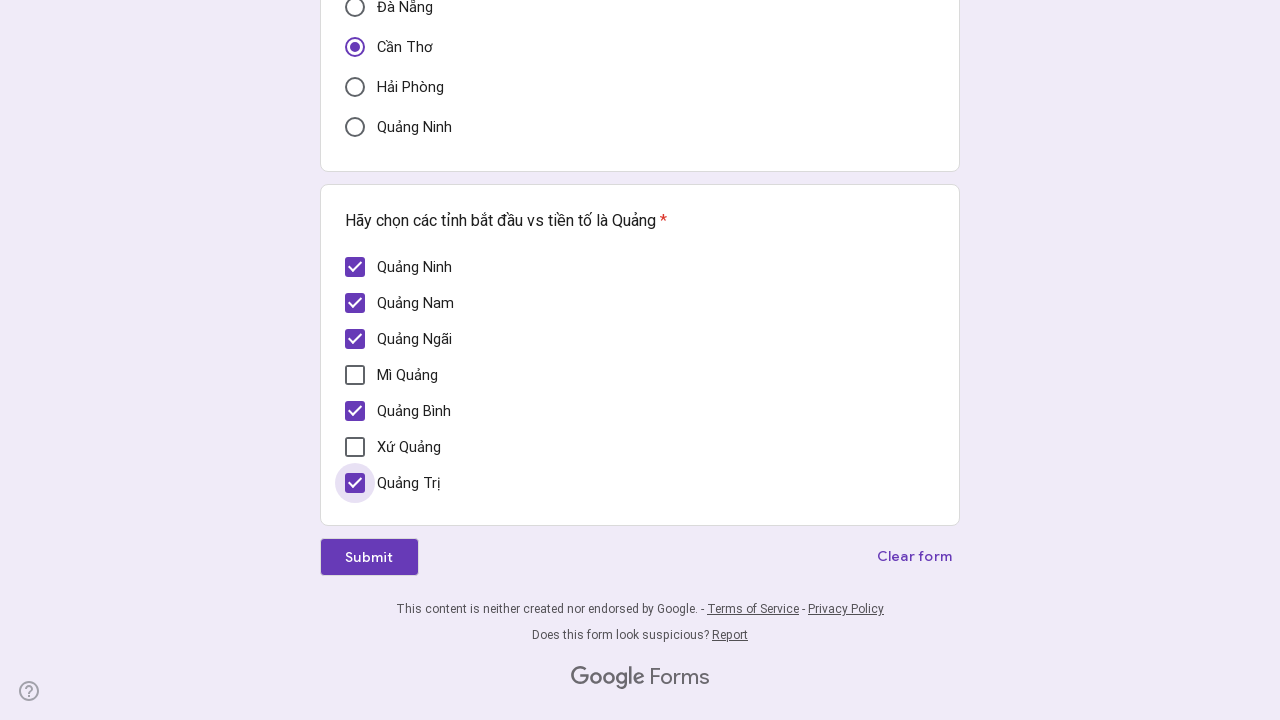

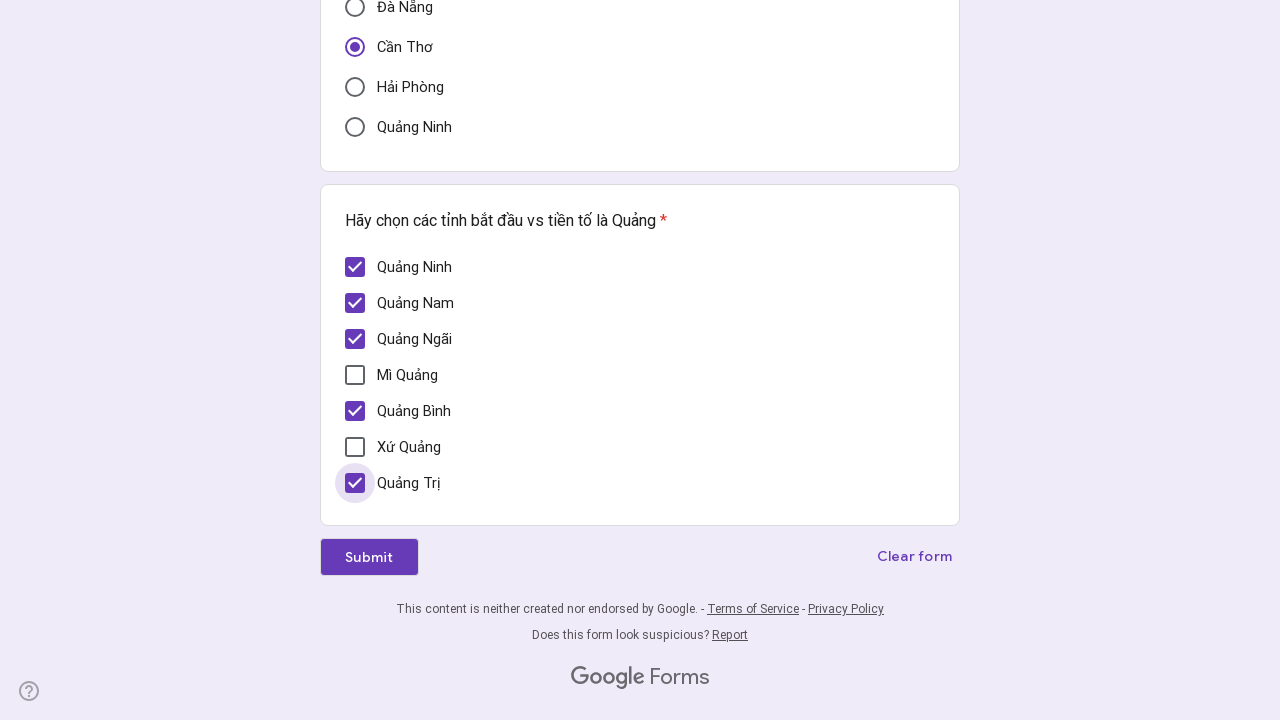